Navigates to the demoblaze store and clicks on the Samsung galaxy s7 product link

Starting URL: https://www.demoblaze.com/index.html

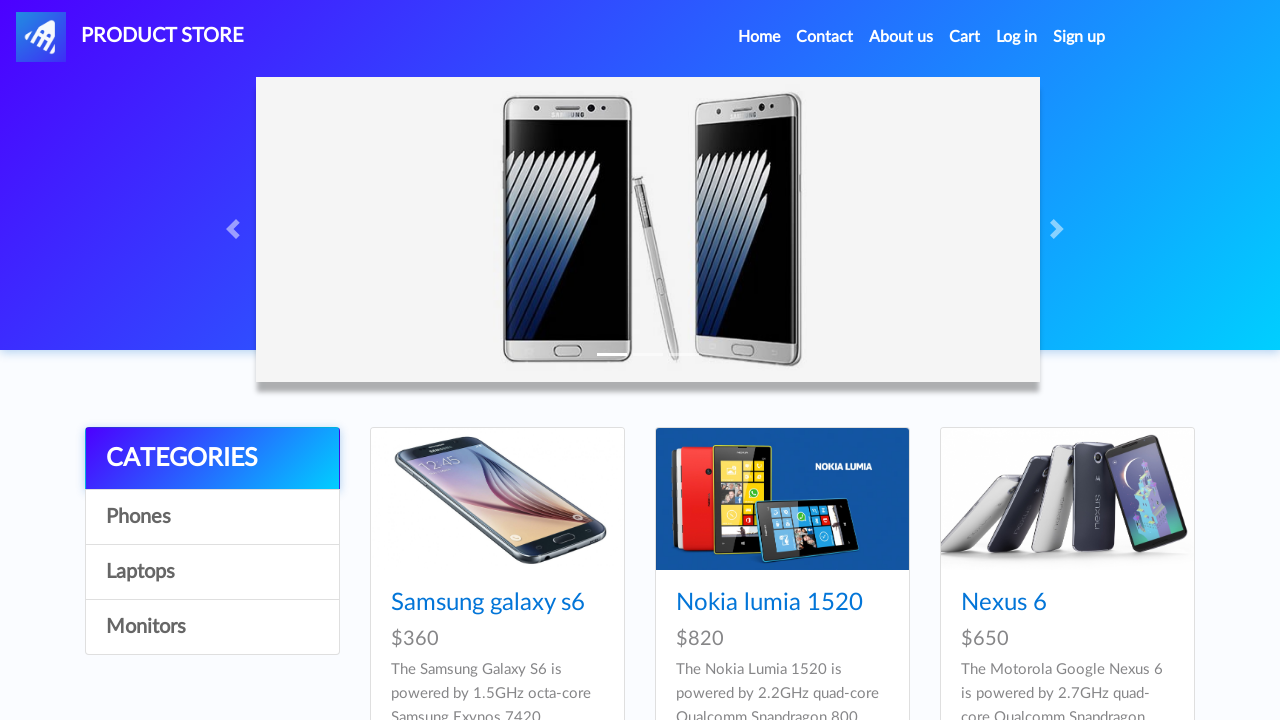

Navigated to demoblaze store homepage
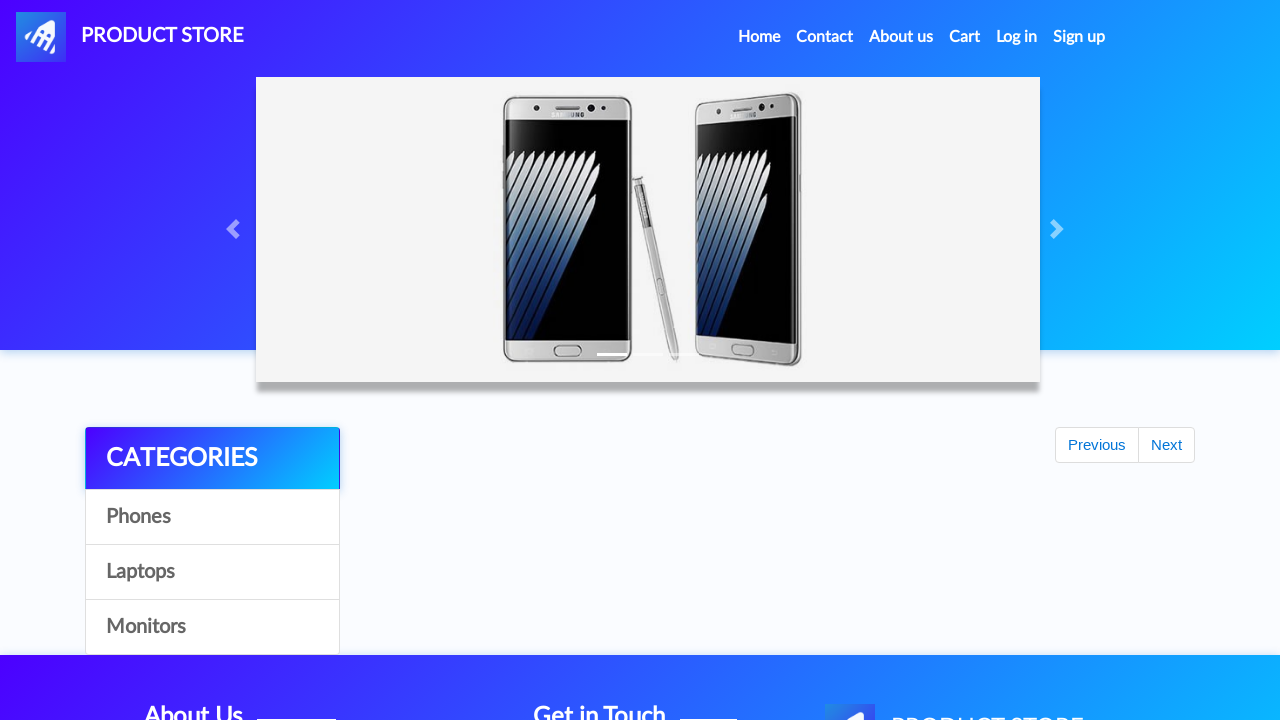

Clicked on Samsung galaxy s7 product link at (488, 361) on a:text-is('Samsung galaxy s7')
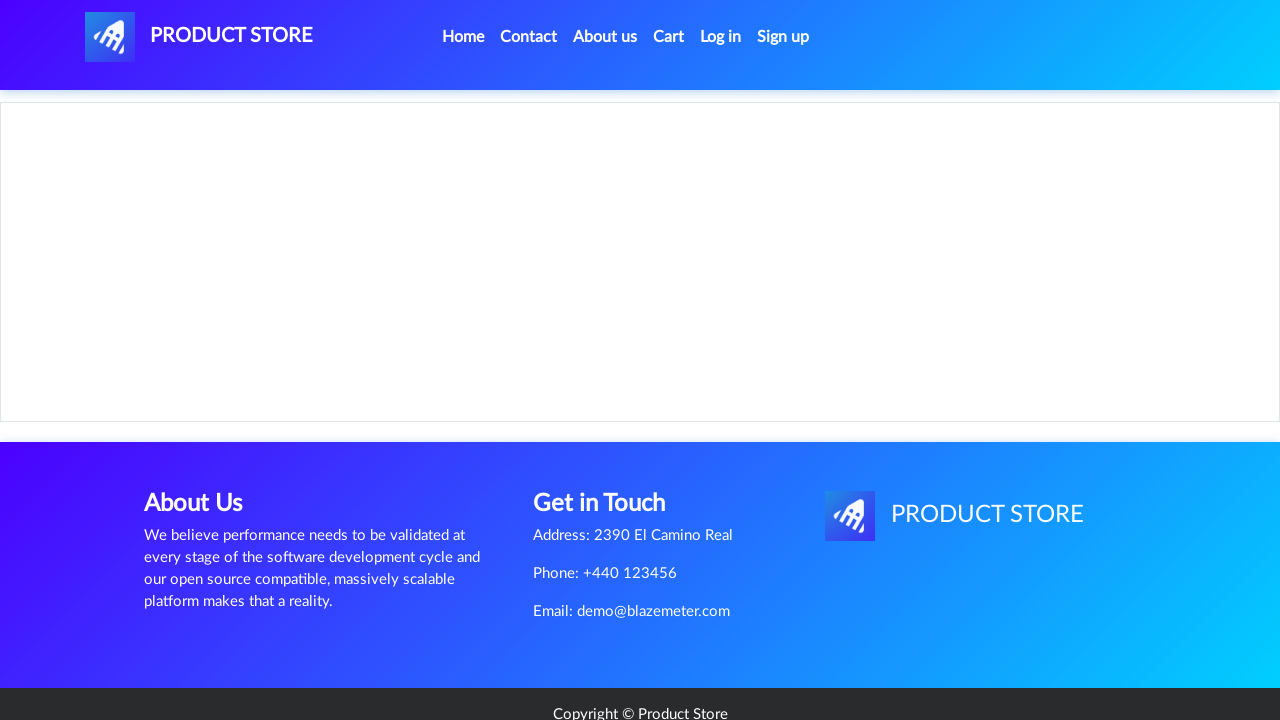

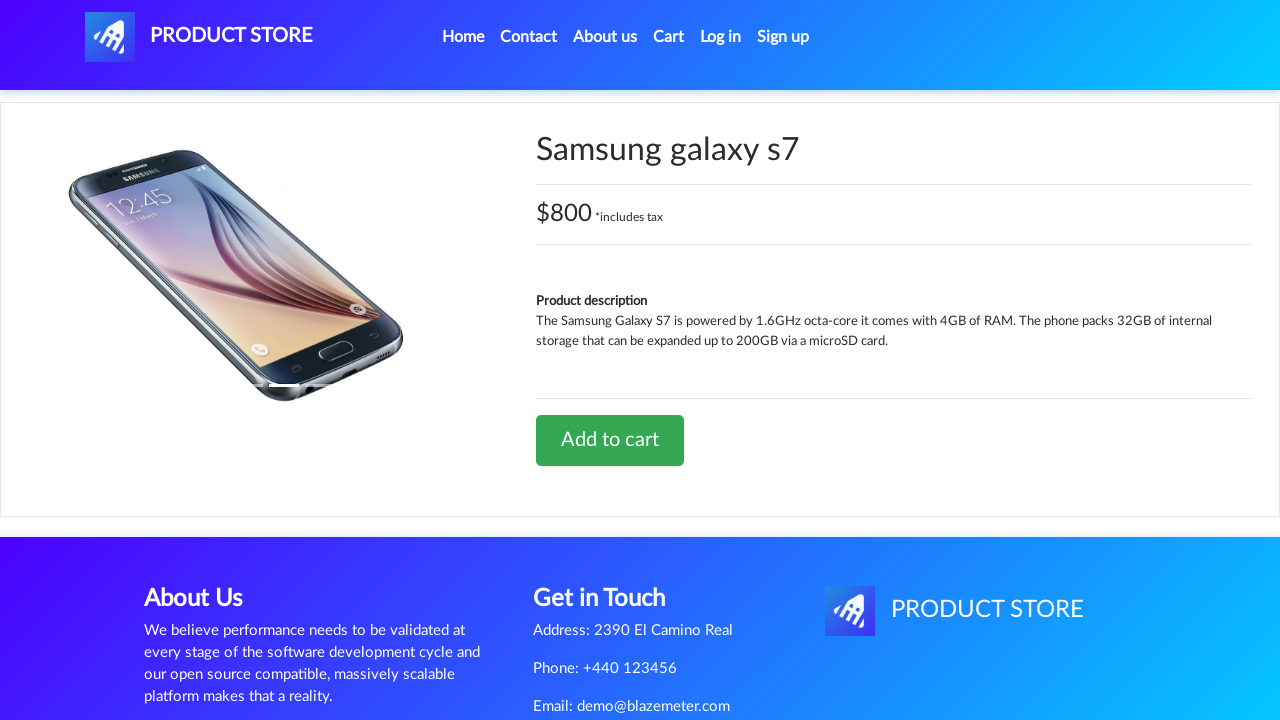